Tests A/B test opt-out functionality by first verifying the page shows an A/B test variation, then adding an opt-out cookie, refreshing, and confirming the page shows "No A/B Test".

Starting URL: http://the-internet.herokuapp.com/abtest

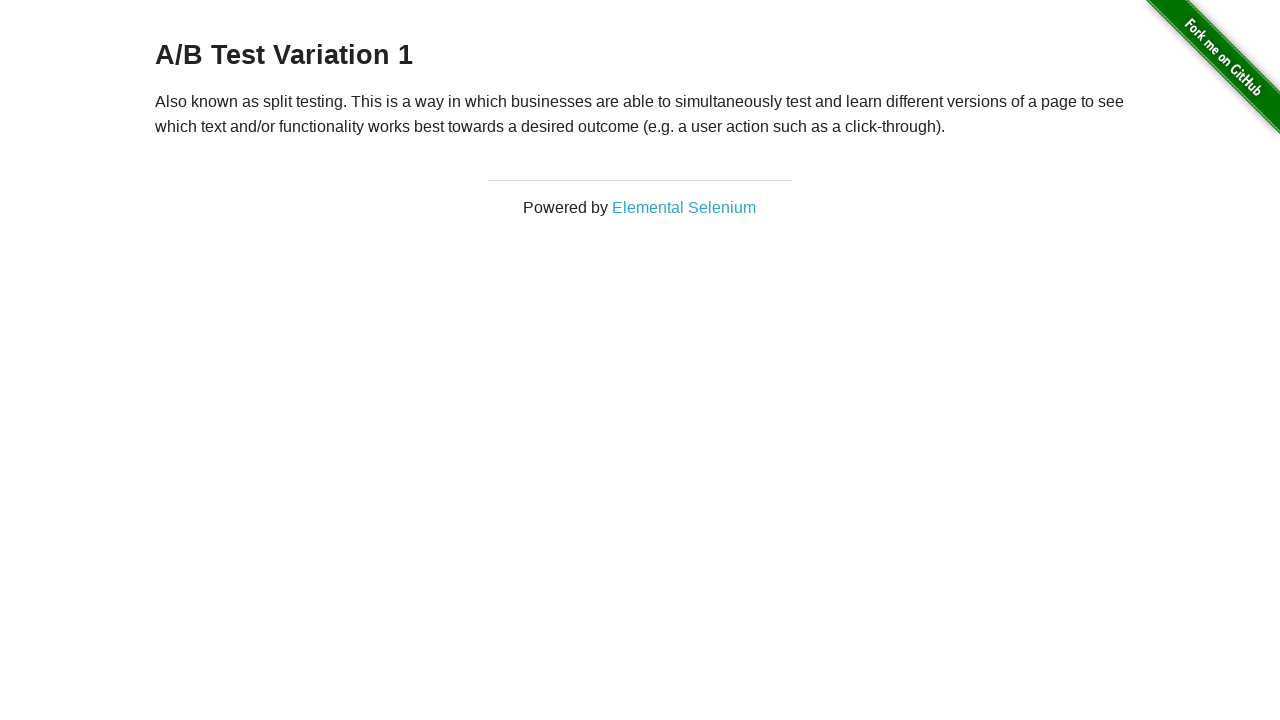

Located h3 heading element
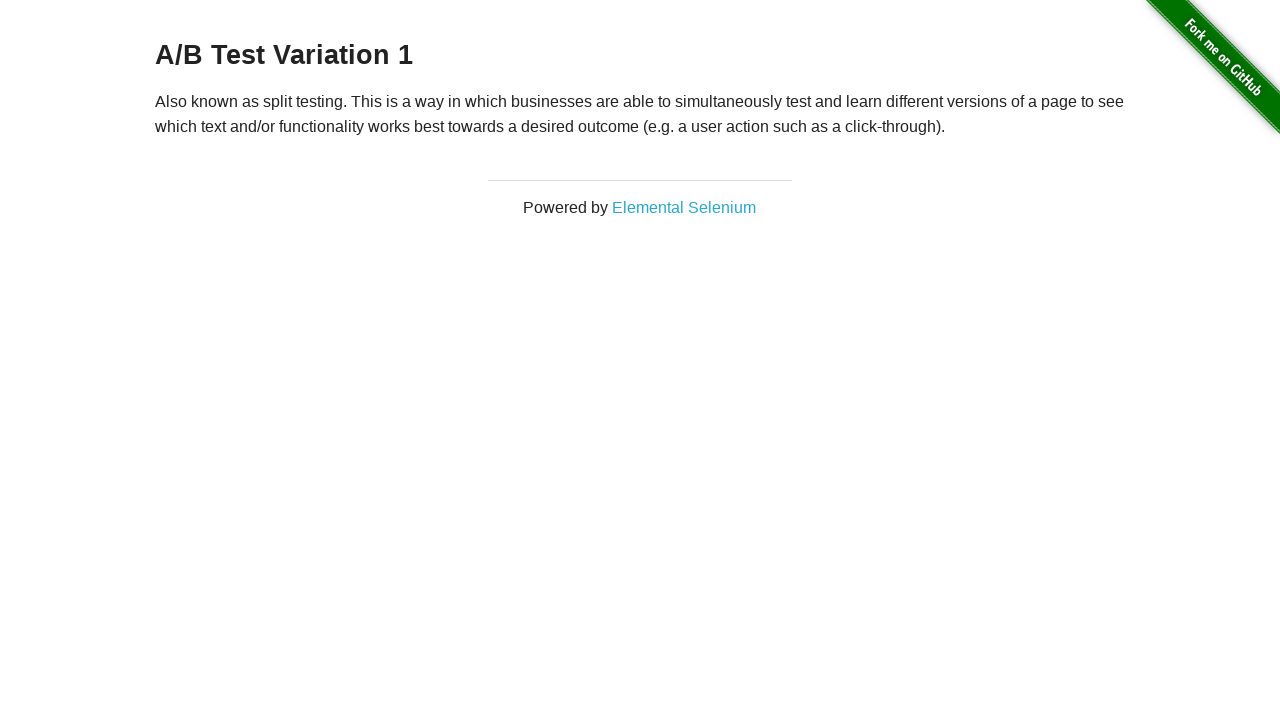

Retrieved heading text: A/B Test Variation 1
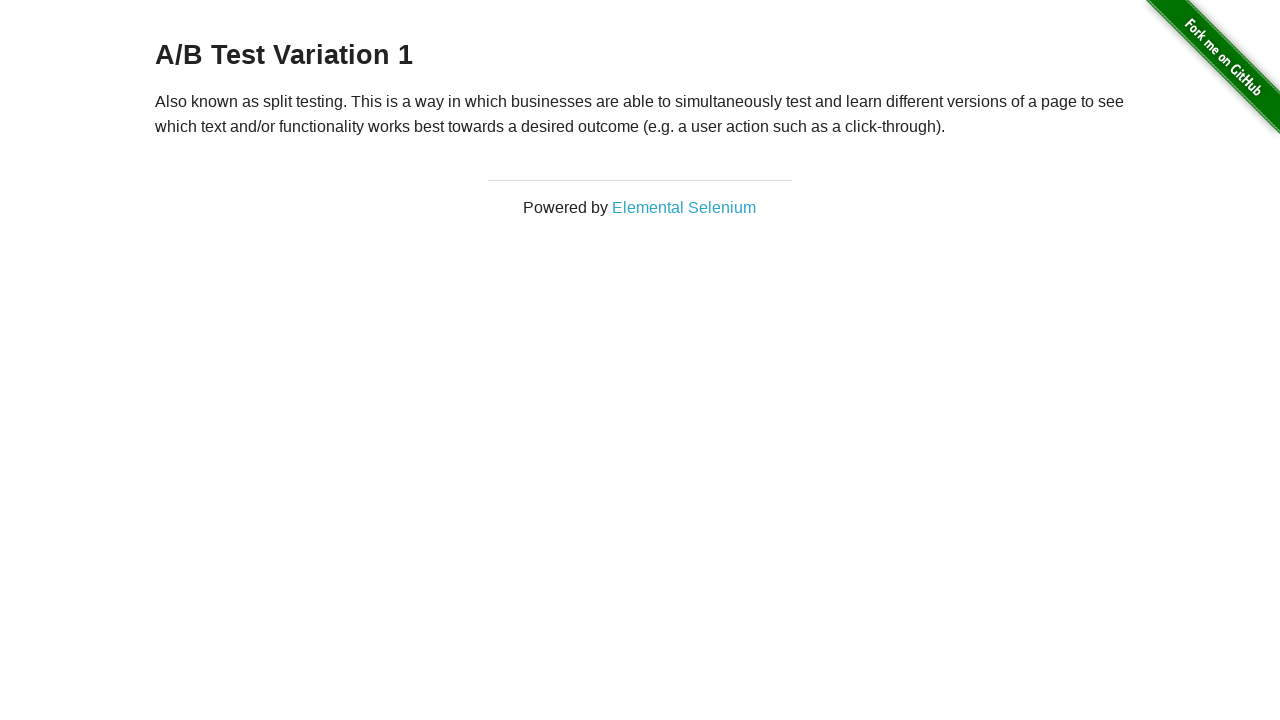

Verified page shows A/B test variation: A/B Test Variation 1
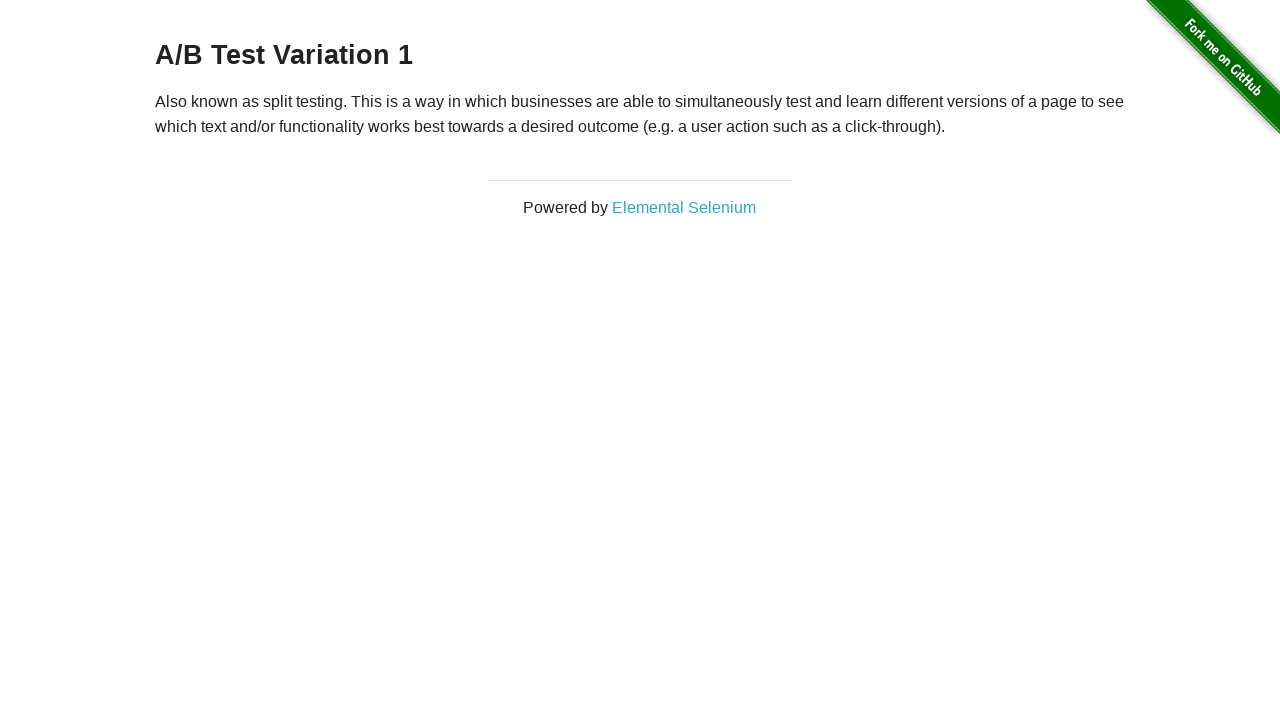

Added optimizelyOptOut cookie with value 'true'
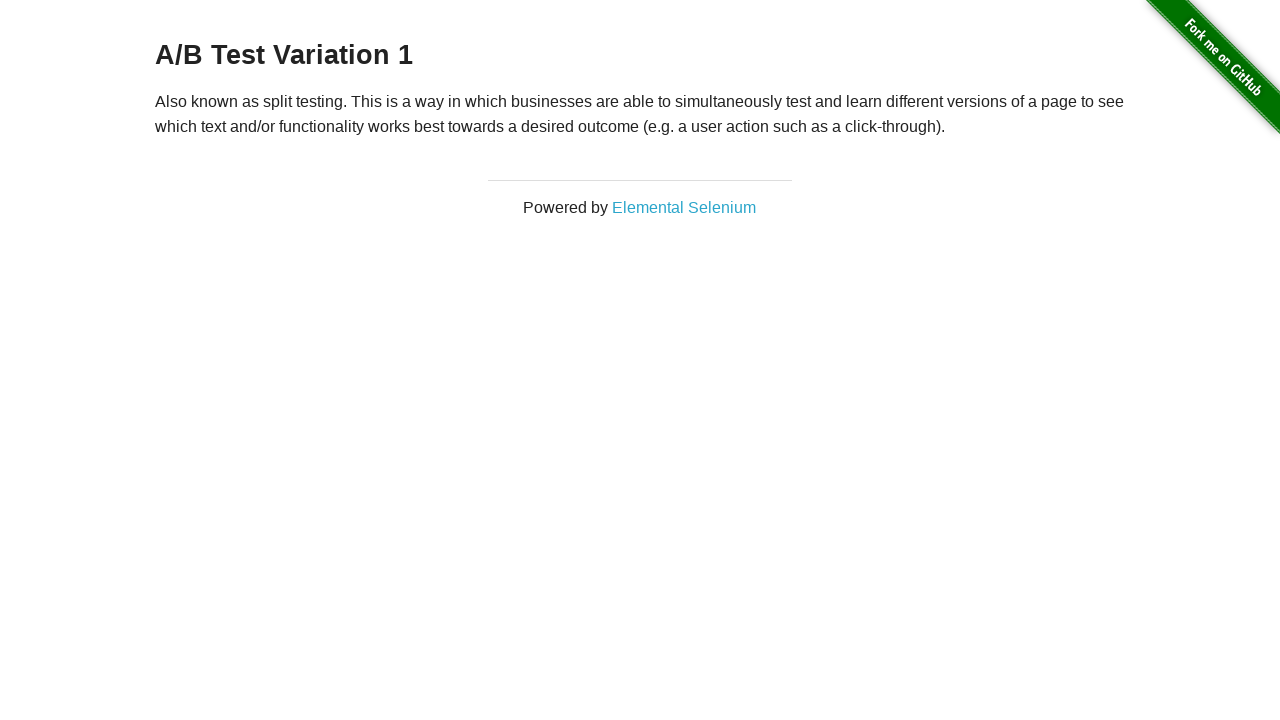

Refreshed page after adding opt-out cookie
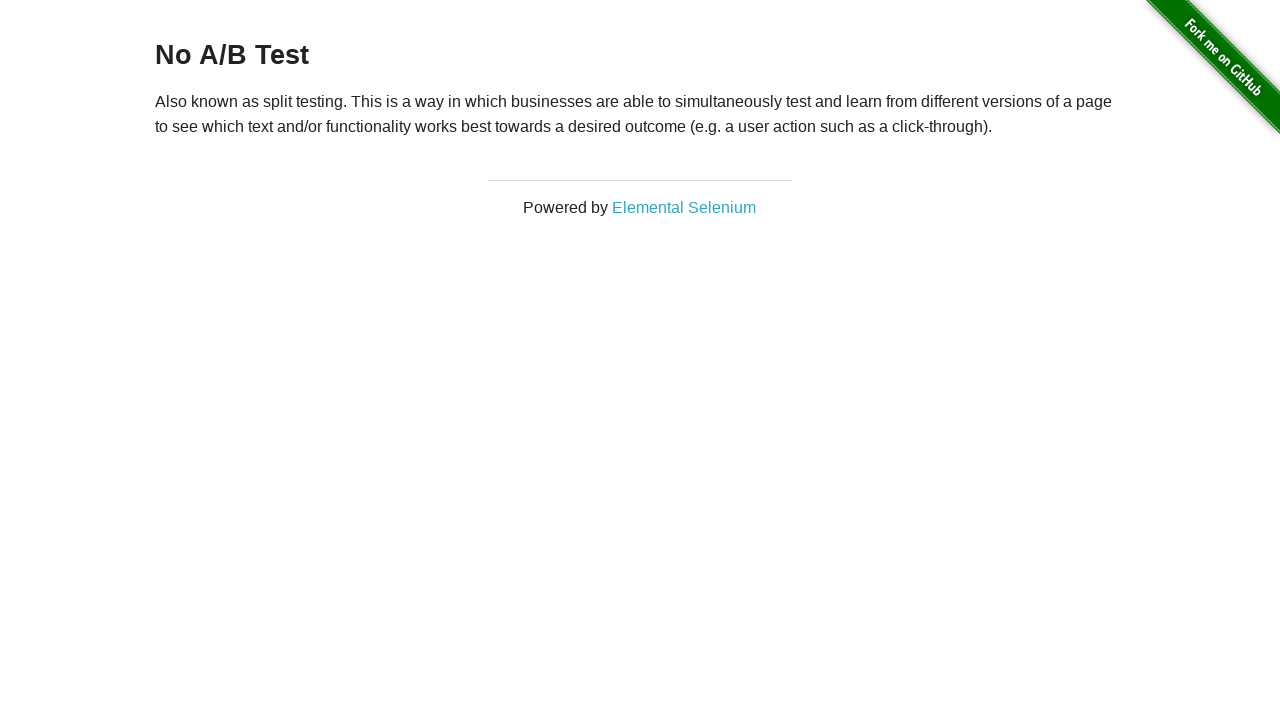

Retrieved heading text after refresh: No A/B Test
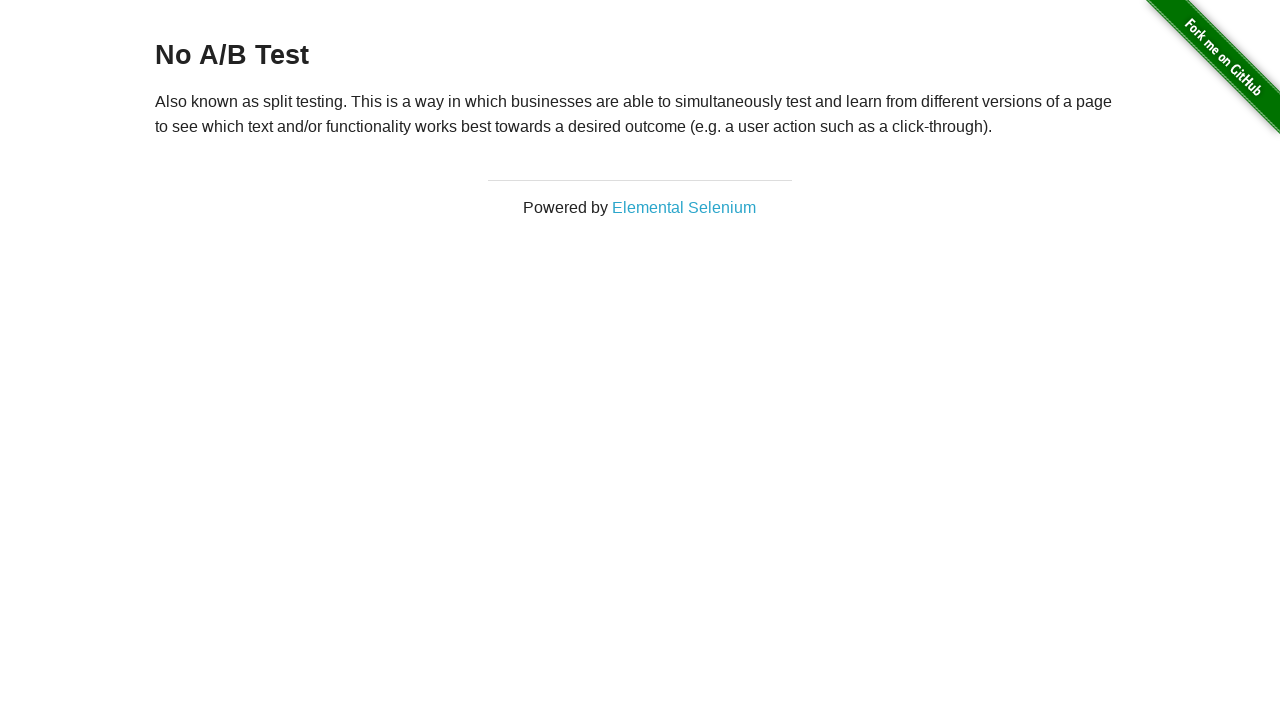

Verified page now shows 'No A/B Test' confirming opt-out was successful
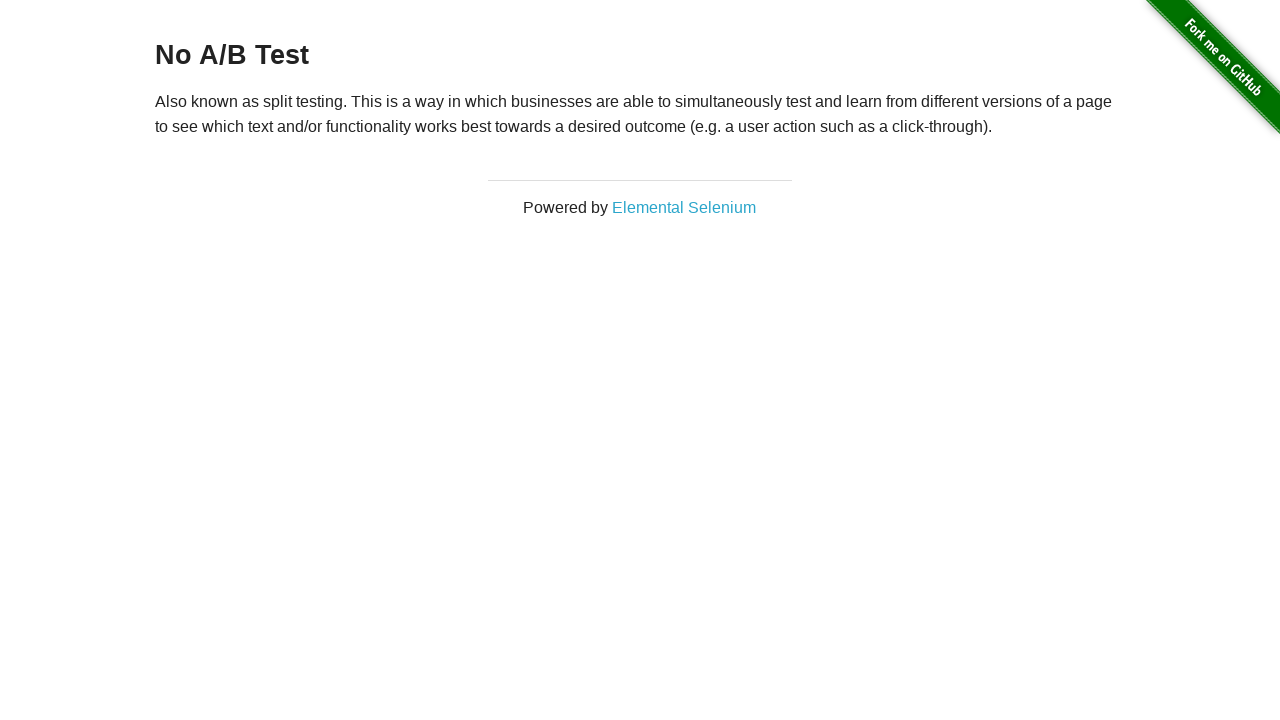

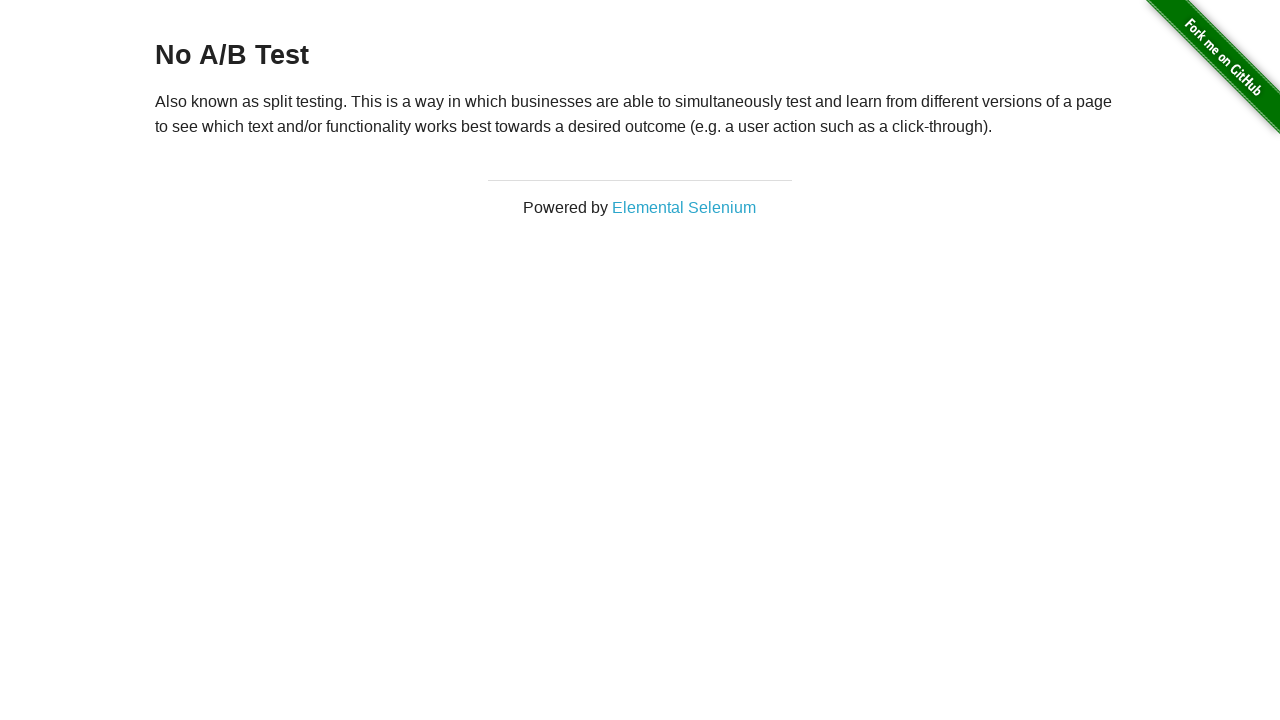